Opens the categories menu by clicking the categories button

Starting URL: https://shopcart-challenge.4all.com/

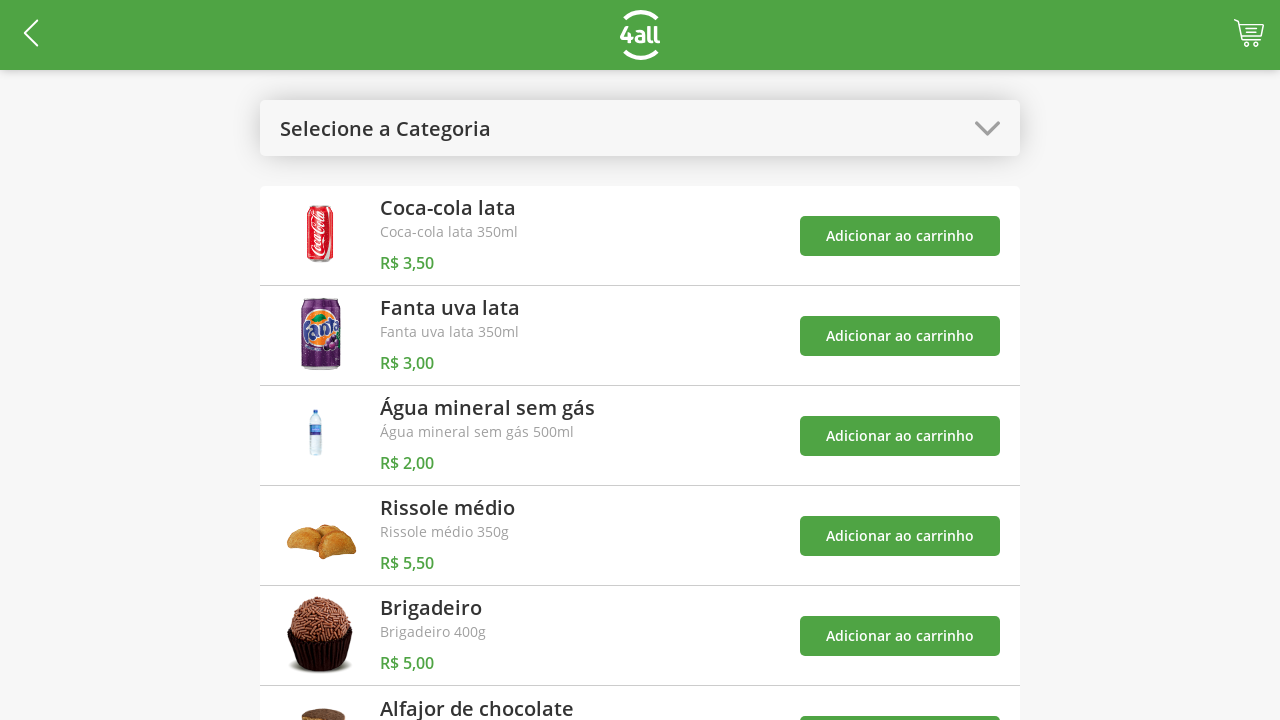

Navigated to ShopCart Challenge homepage
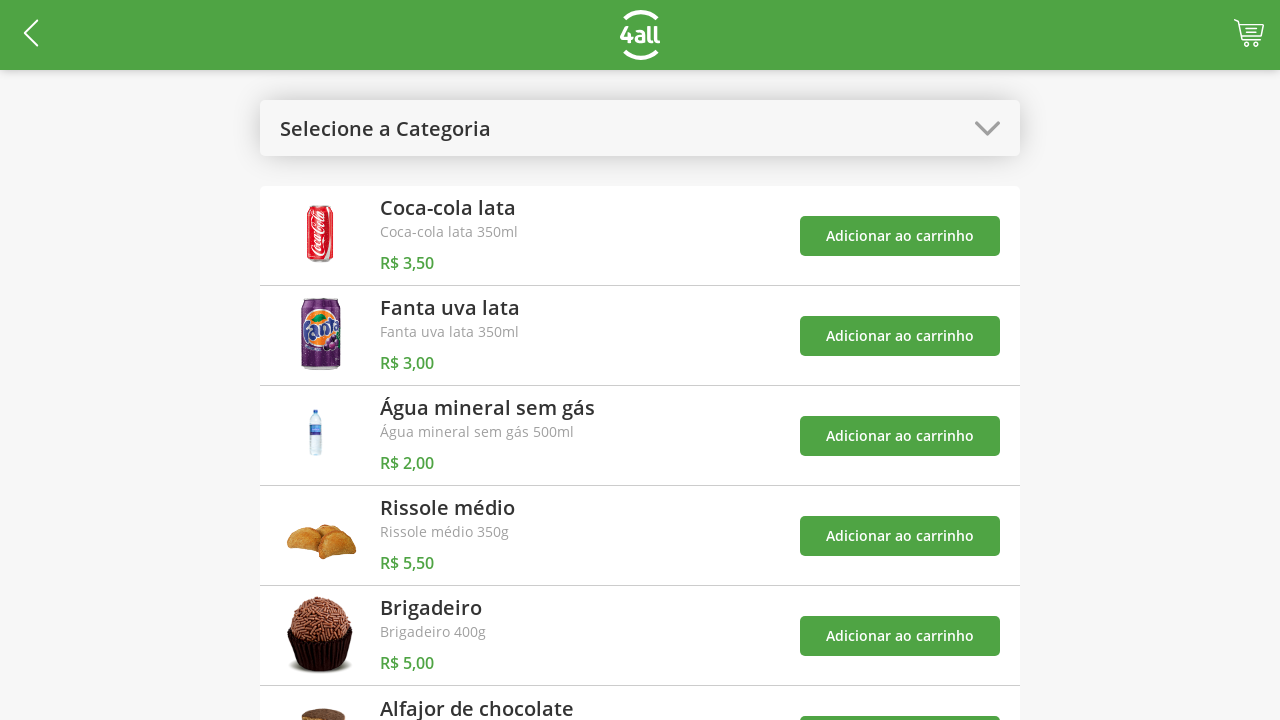

Clicked categories button to open categories menu at (640, 128) on #open-categories-btn
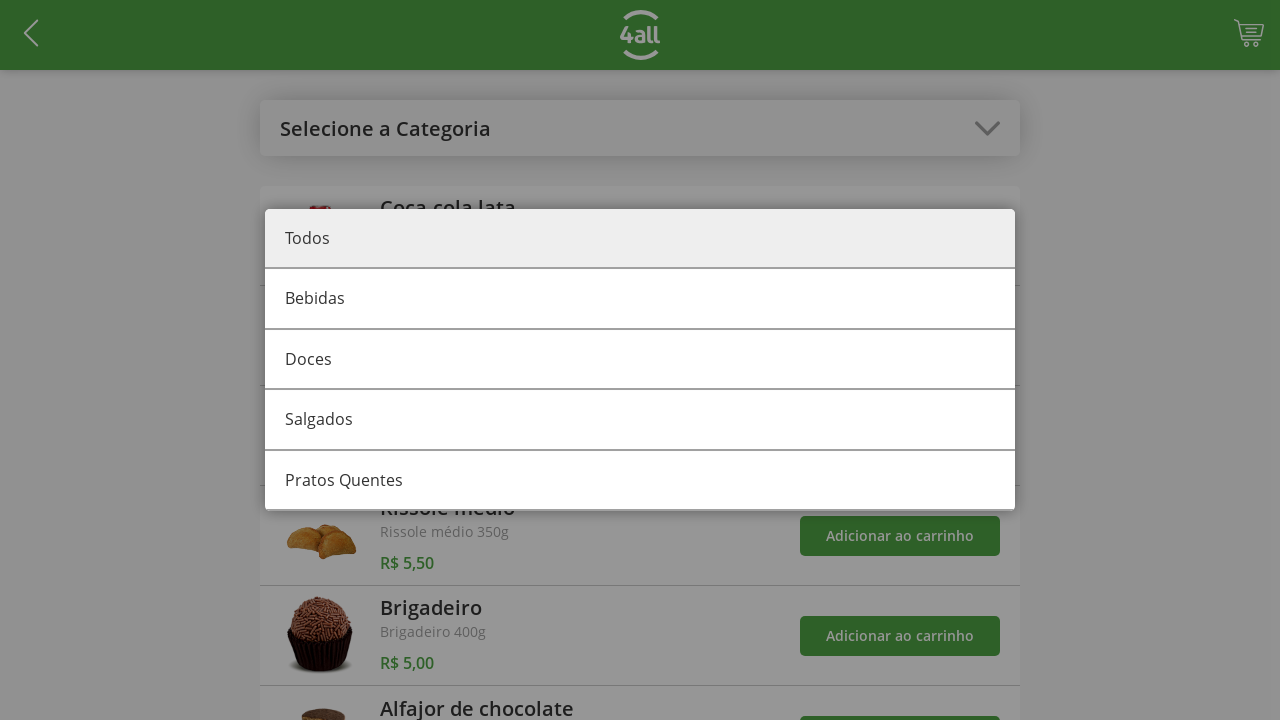

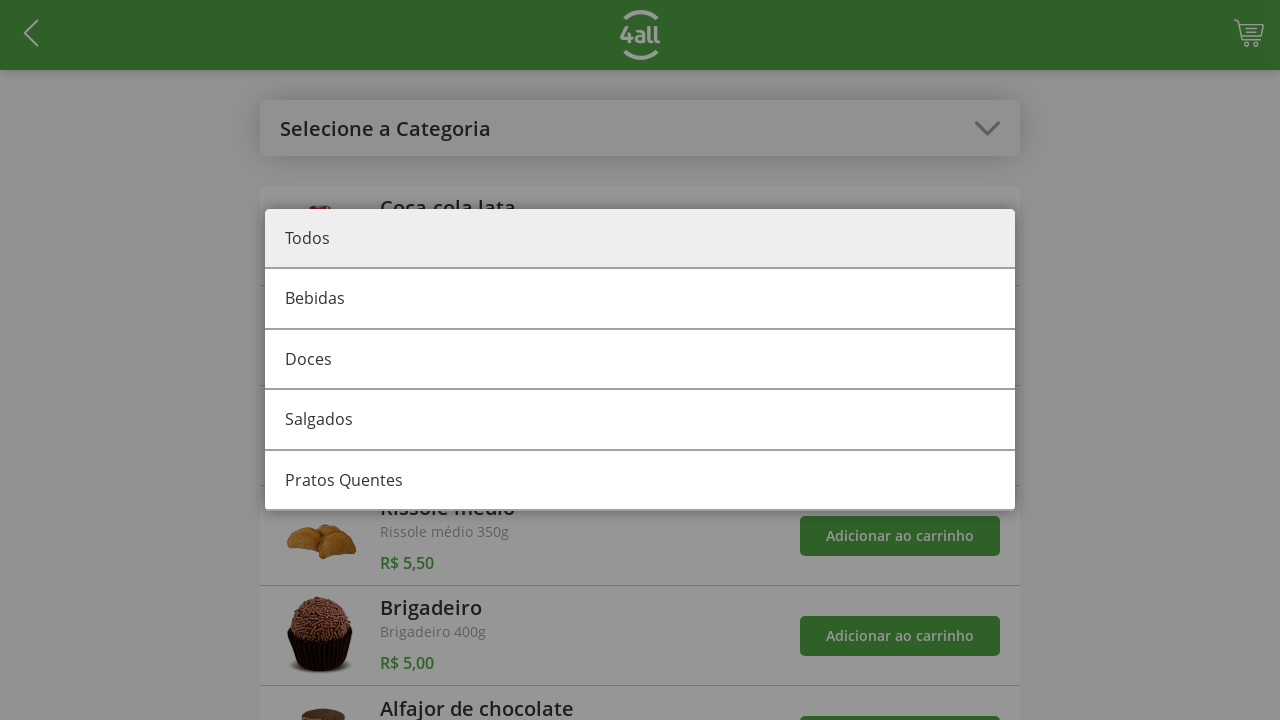